Tests a JavaScript countdown timer by entering a time value, starting the timer, stopping it, clearing it, and then resetting it.

Starting URL: https://testpages.herokuapp.com/styled/javascript-countdown-test.html

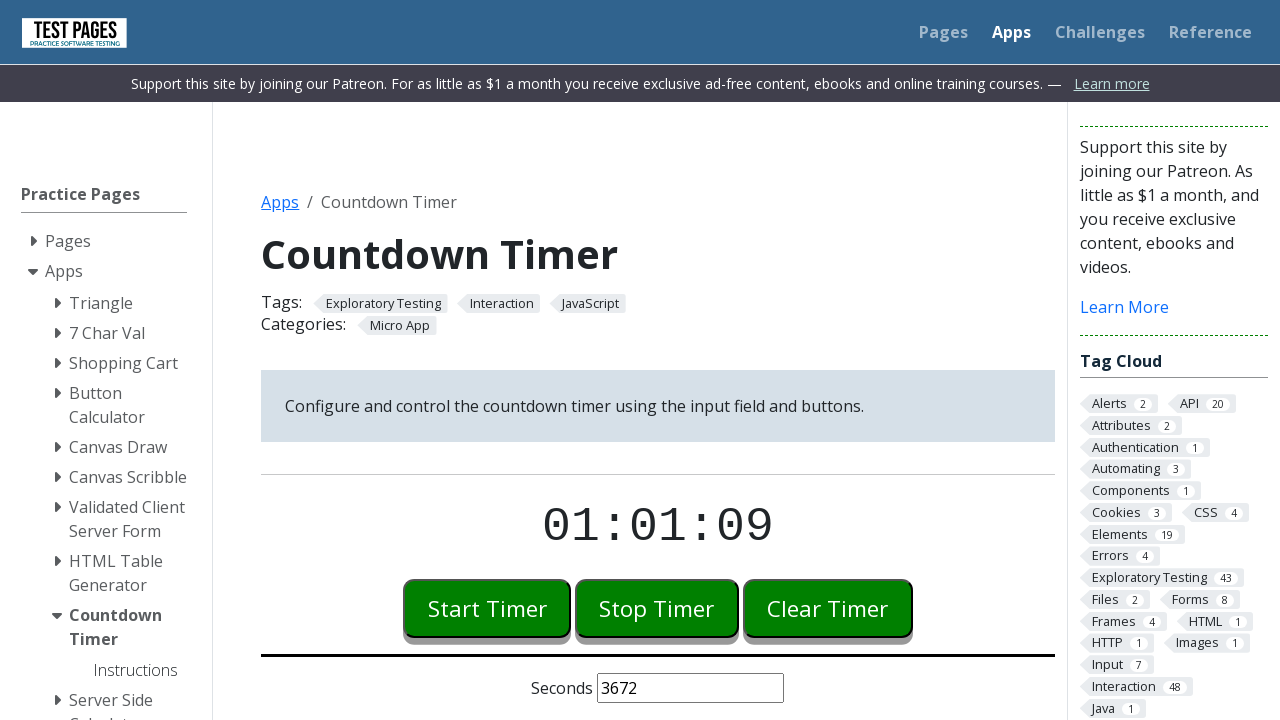

Entered 100 seconds into the timer input field on #timer-seconds
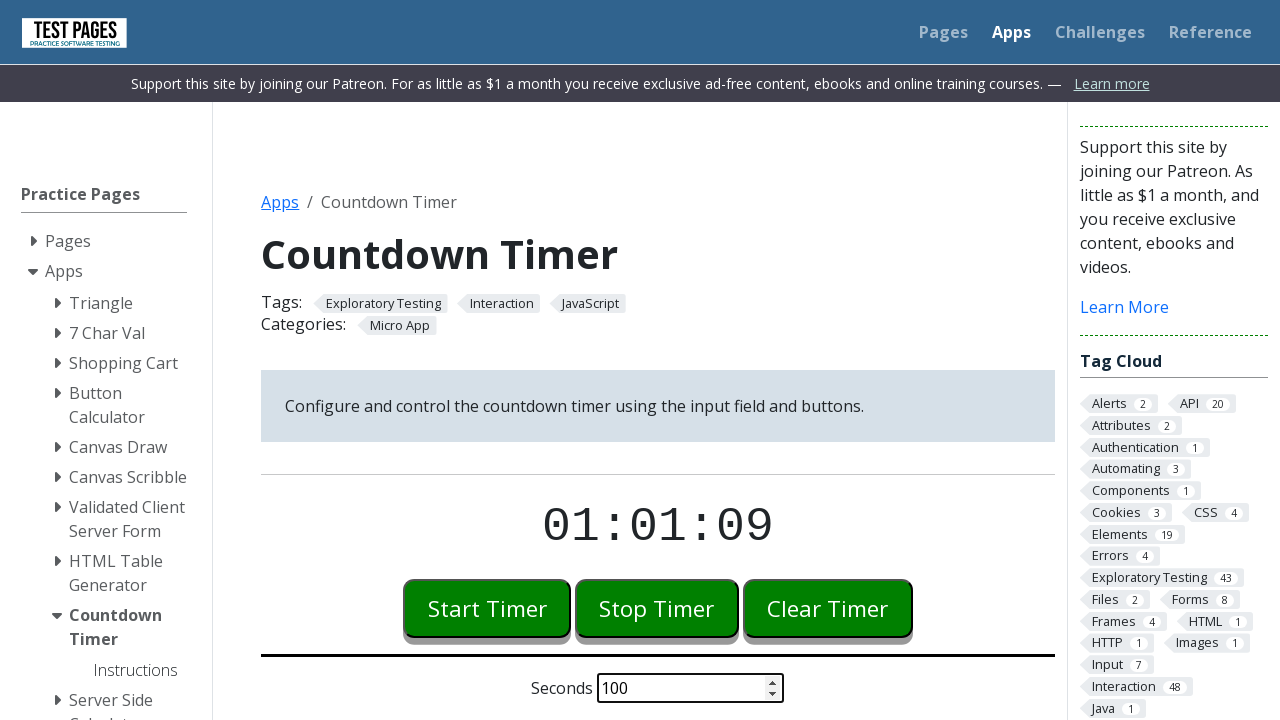

Clicked the start timer button at (487, 608) on #start-timer
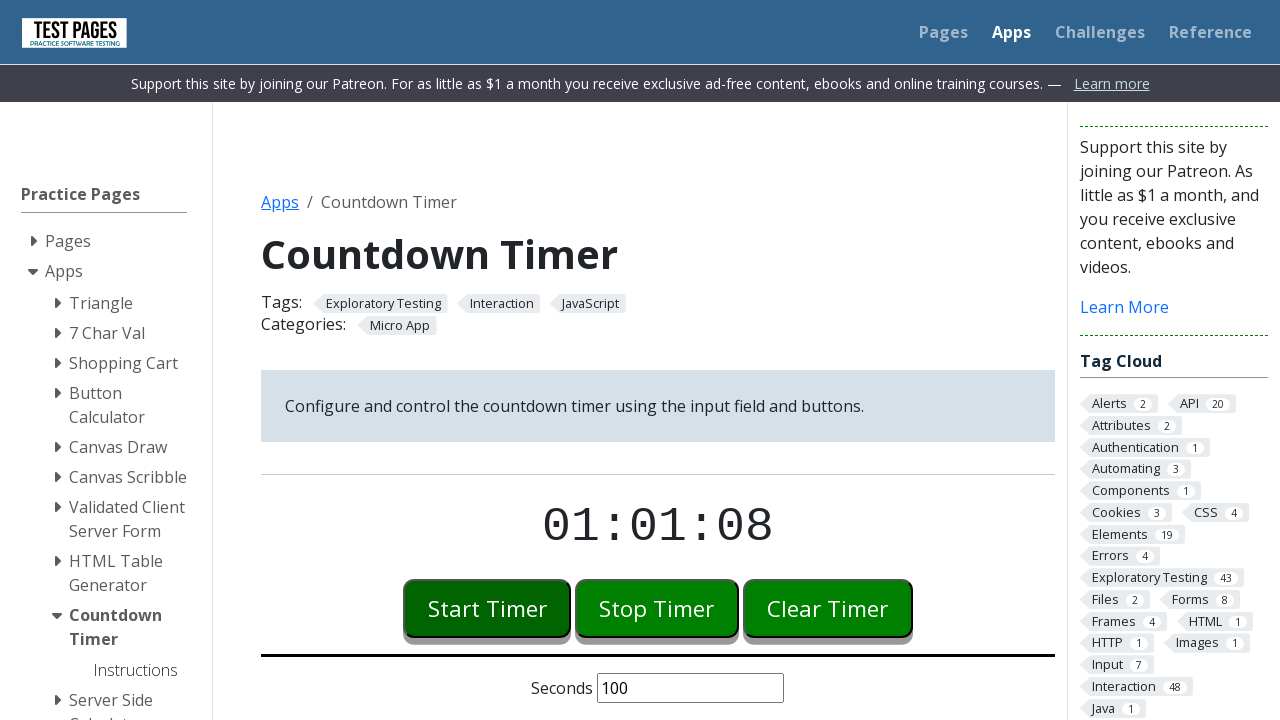

Clicked the stop timer button at (657, 608) on #stop-timer
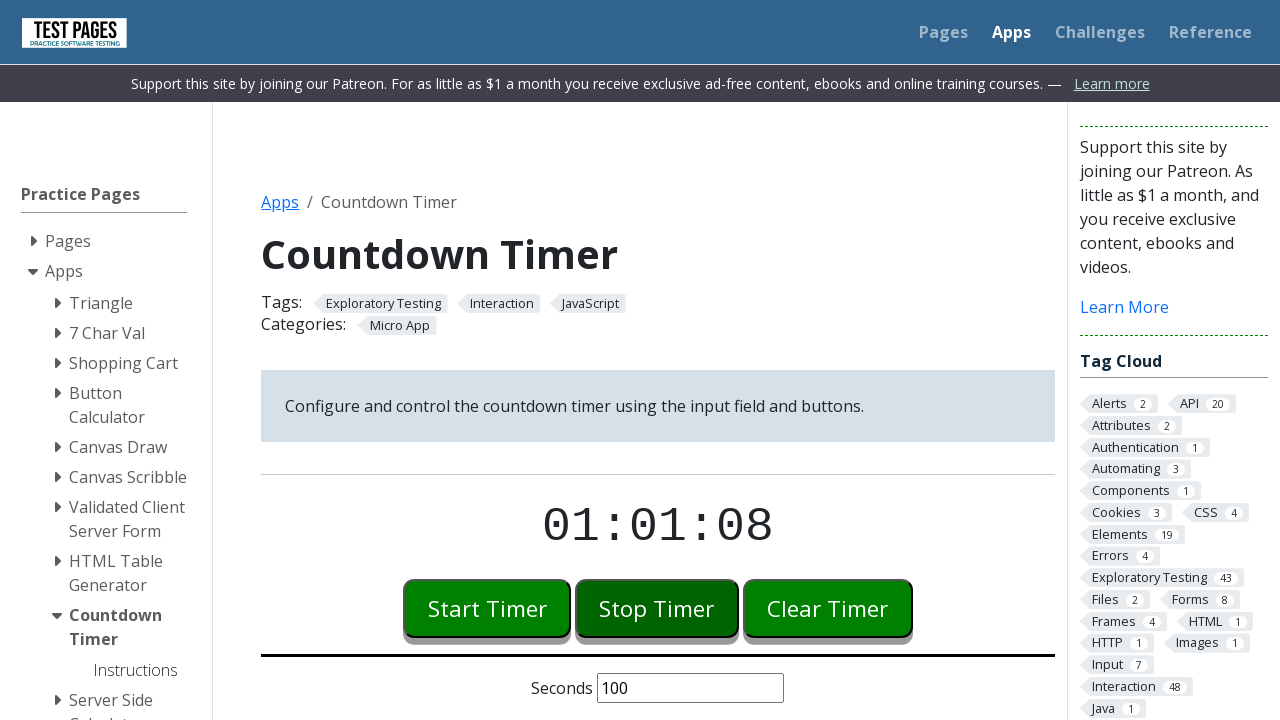

Clicked the clear timer button at (828, 608) on #clear-timer
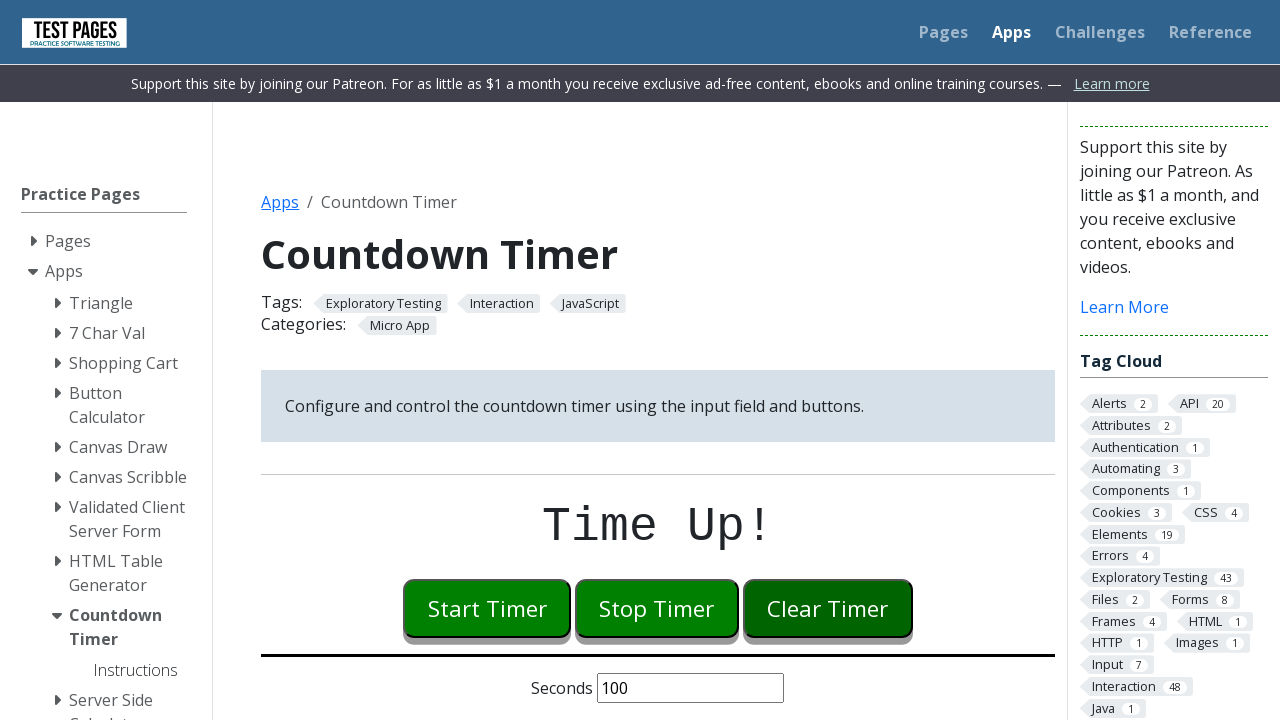

Clicked the reset timer button at (658, 361) on #reset-timer
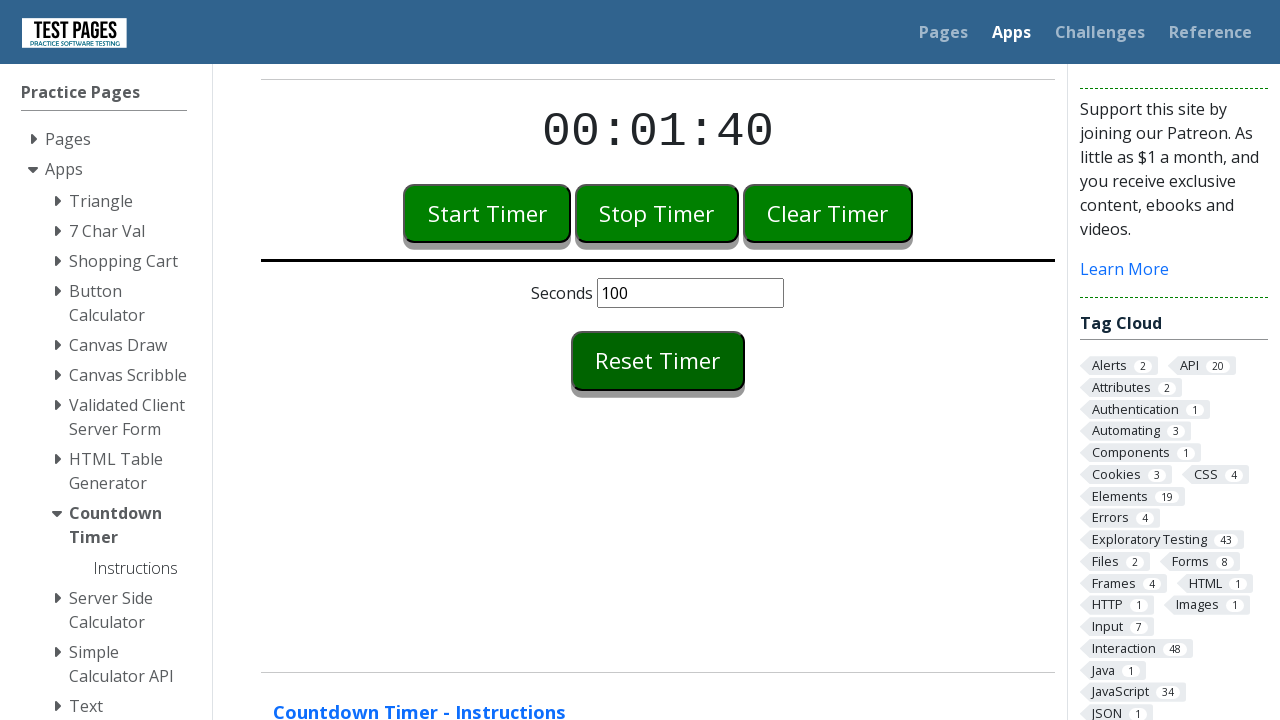

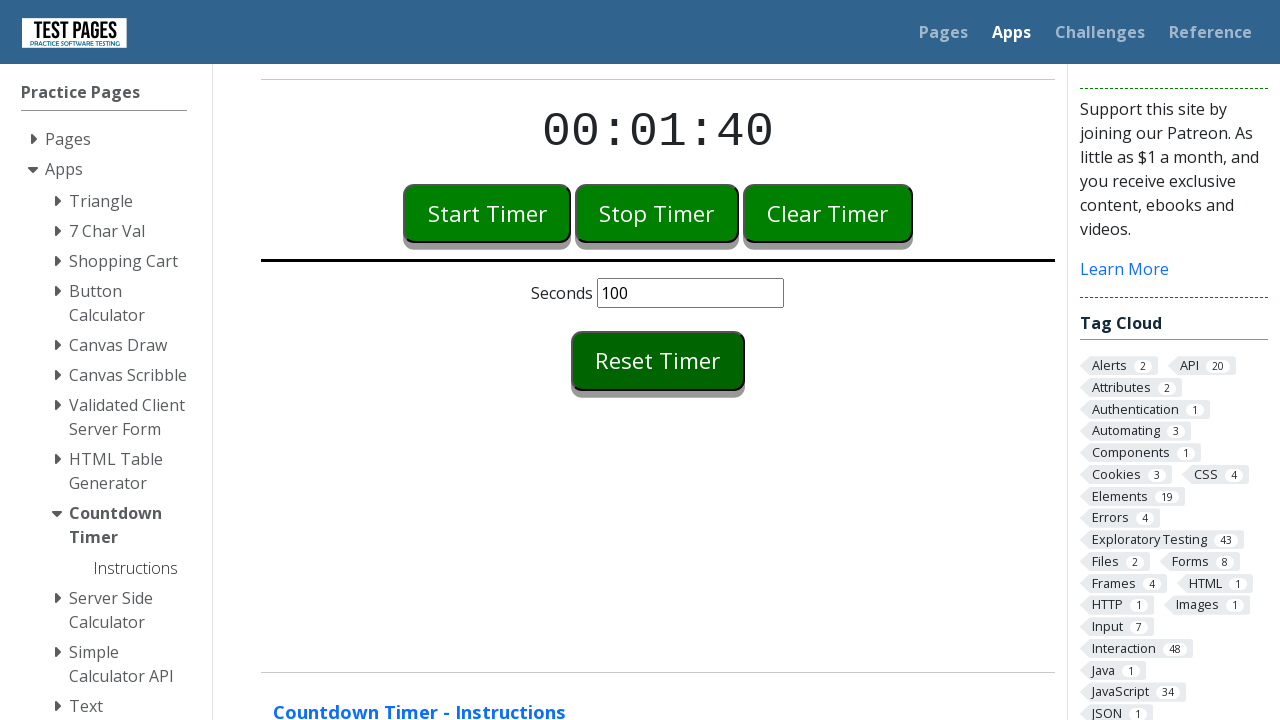